Navigates to a learning website and clicks on a navbar link using XPath starts-with selector to match elements whose class attribute begins with 'navbar-link'

Starting URL: https://learn.letskodeit.com

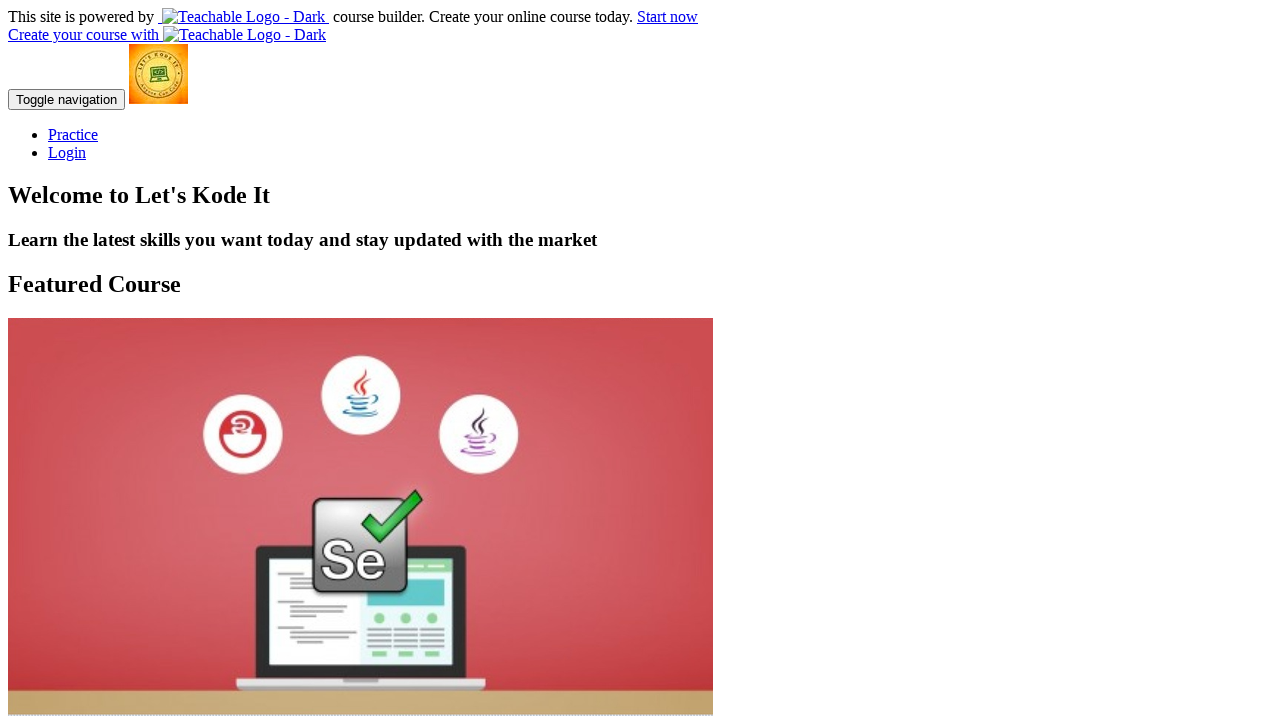

Navigated to https://learn.letskodeit.com
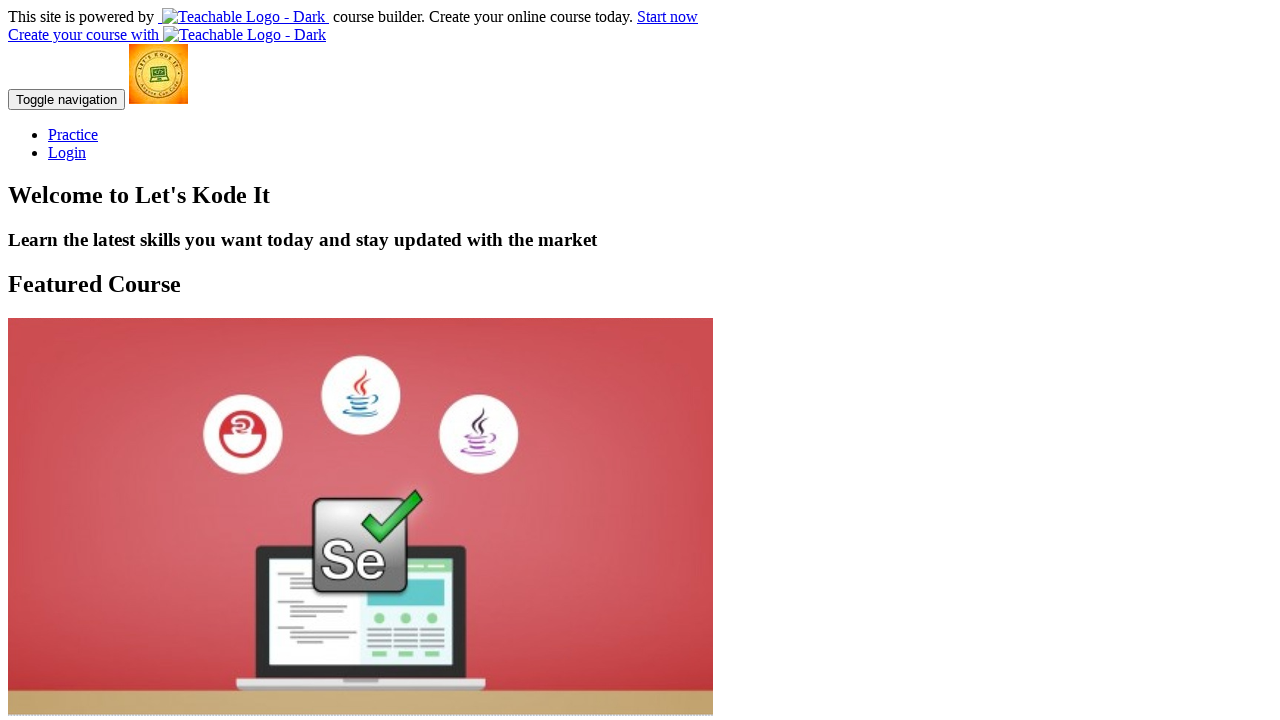

Clicked on navbar link using XPath starts-with selector to match elements whose class attribute begins with 'navbar-link' at (67, 152) on xpath=//a[starts-with(@class,'navbar-link')]
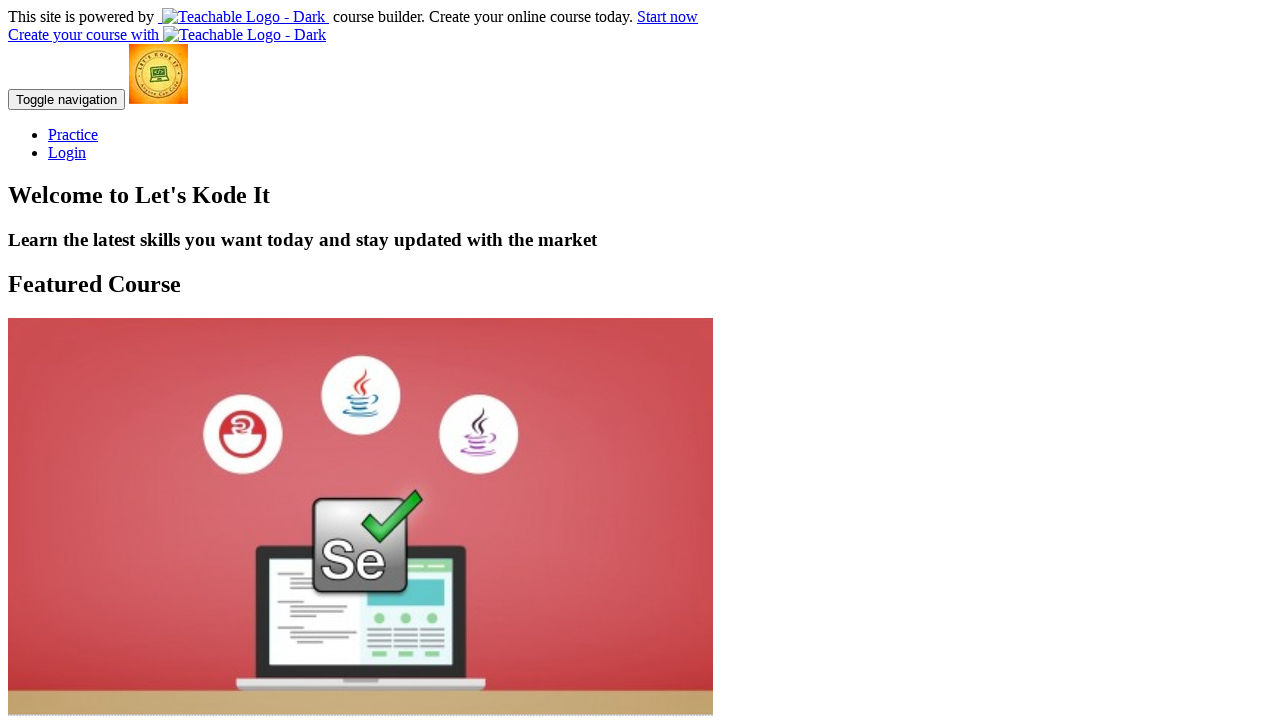

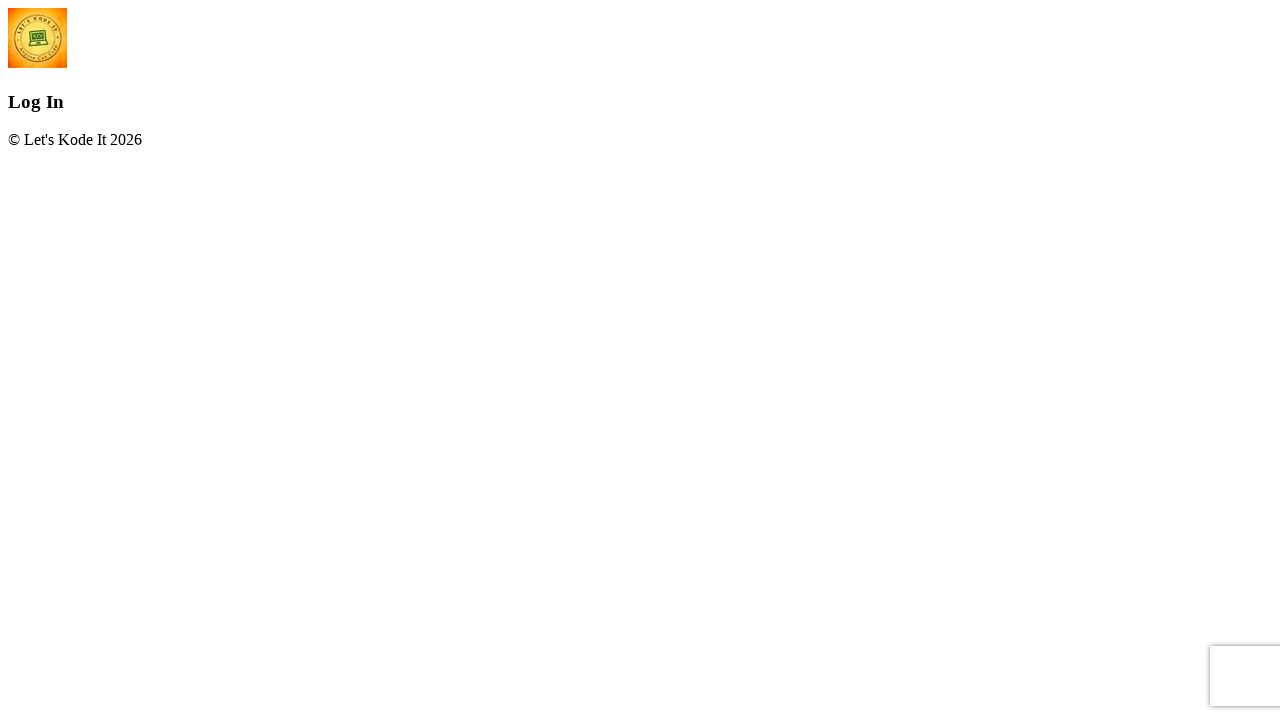